Tests drag and drop functionality on jQuery UI's droppable demo page by dragging a source element onto a target element using the drag_and_drop action.

Starting URL: https://jqueryui.com/droppable/

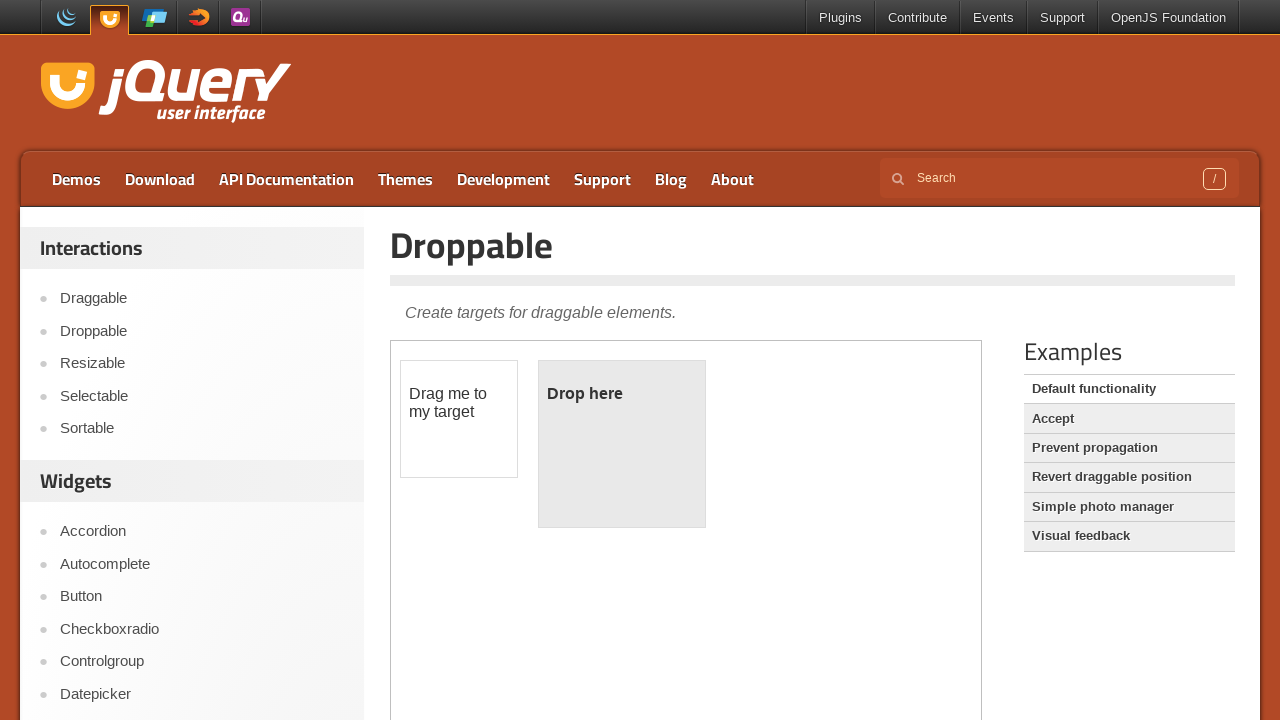

Located the iframe containing drag and drop elements
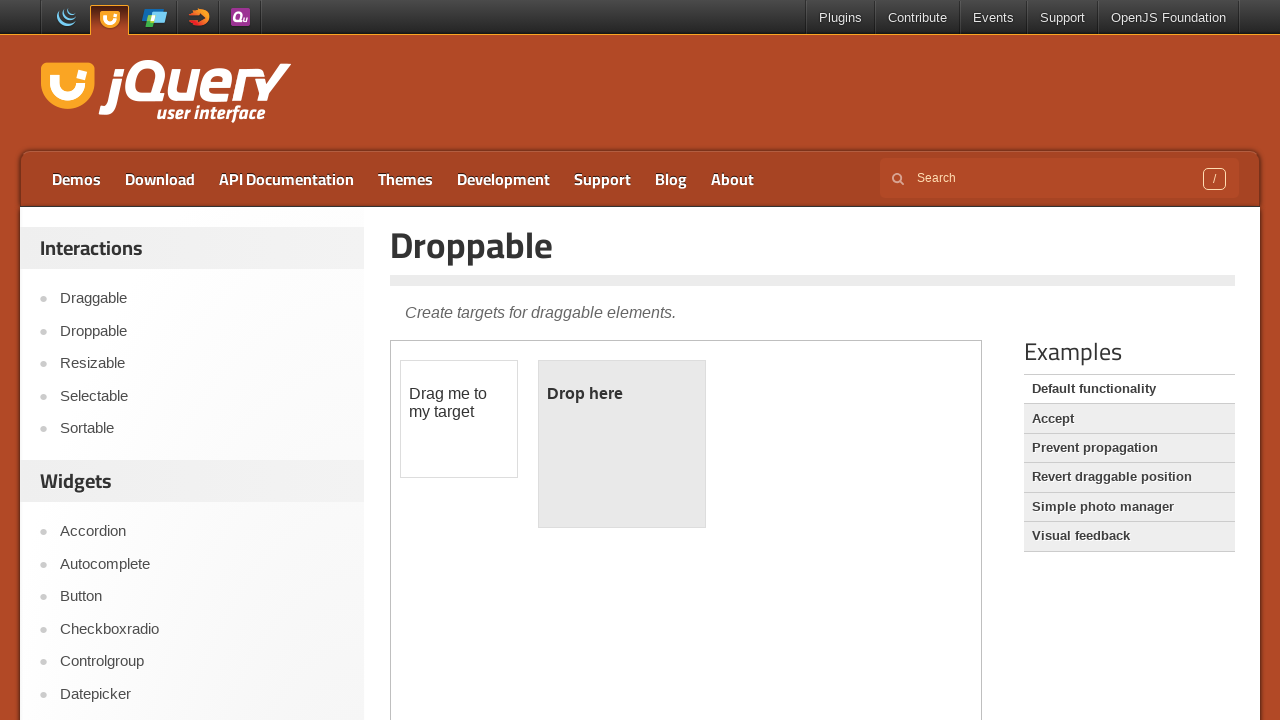

Waited for draggable element to be visible
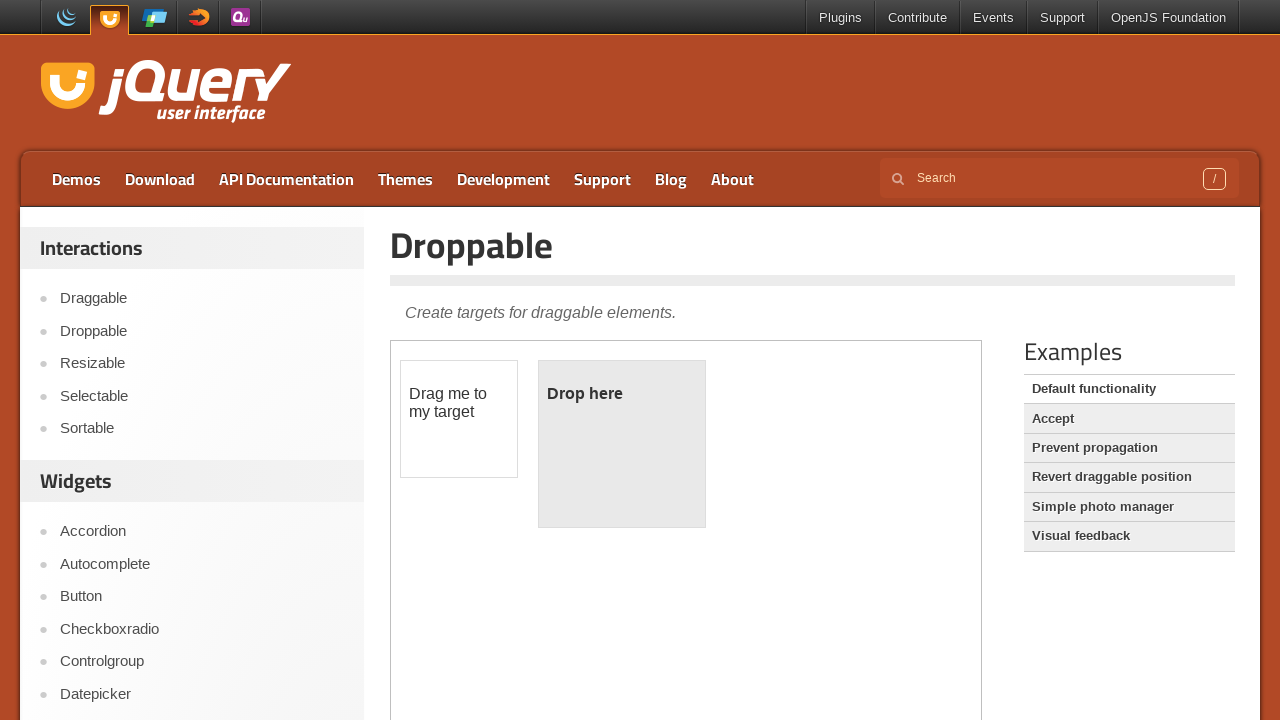

Waited for droppable element to be visible
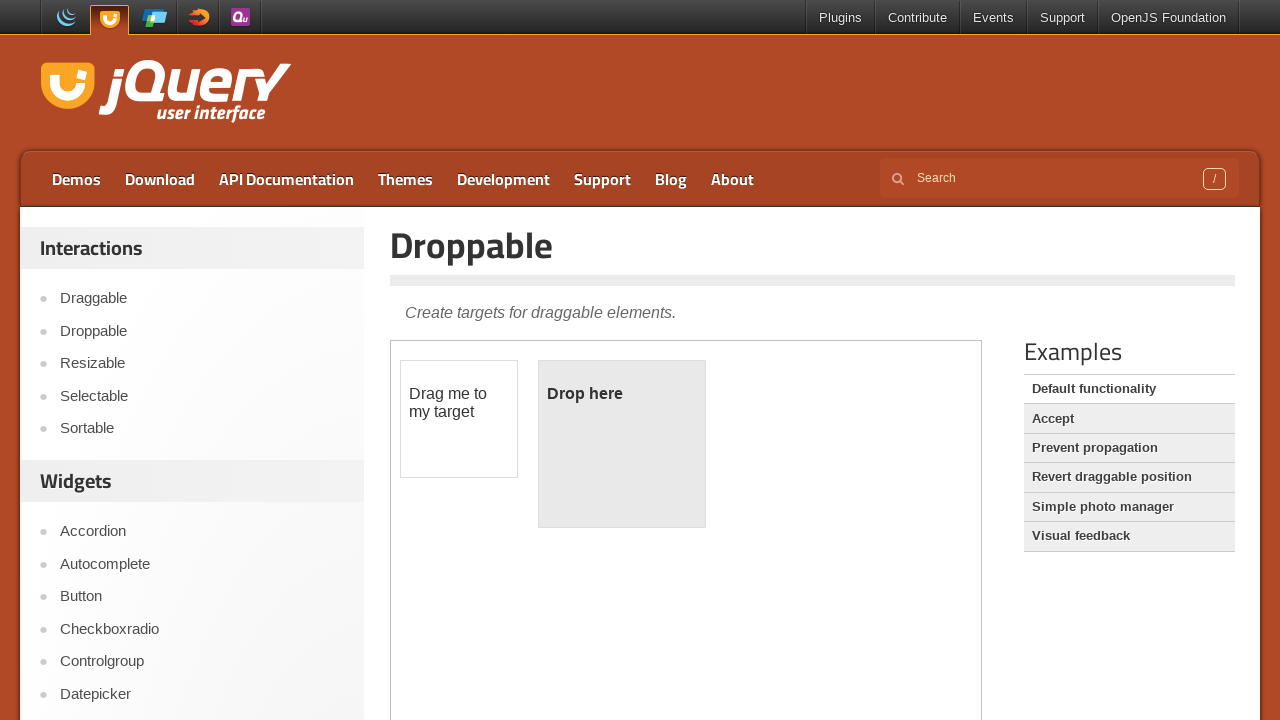

Located the draggable source element
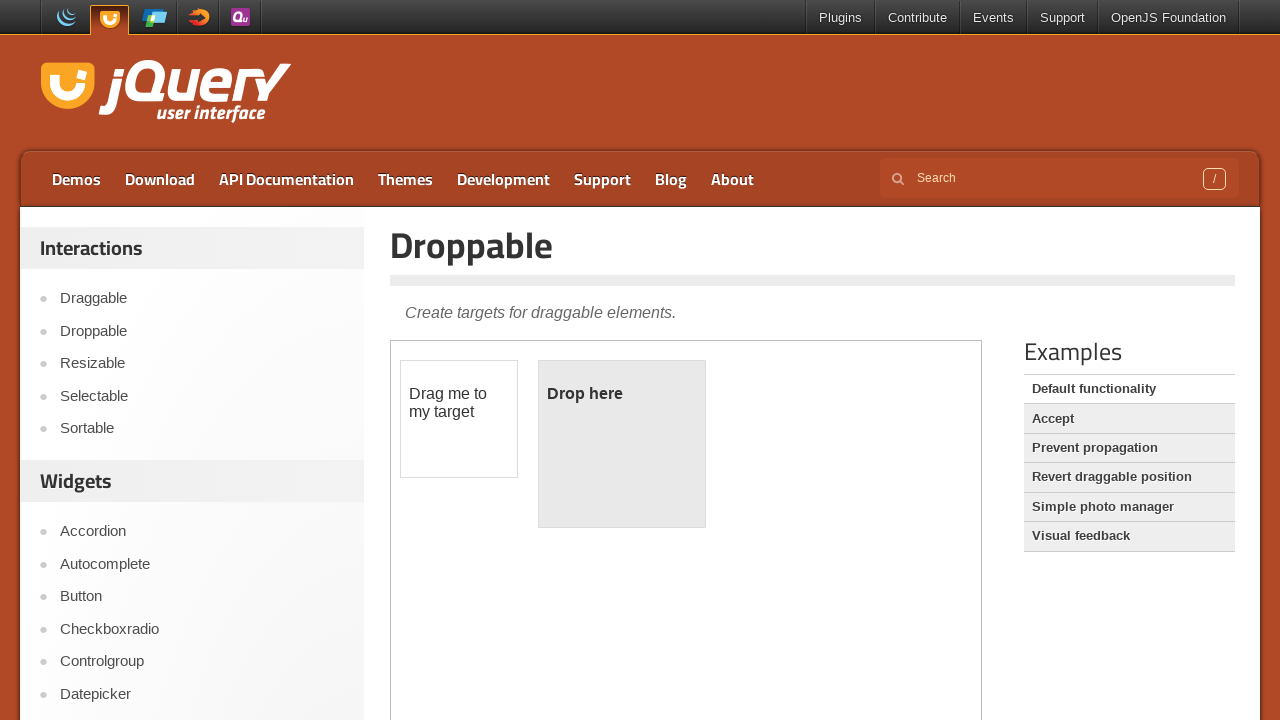

Located the droppable target element
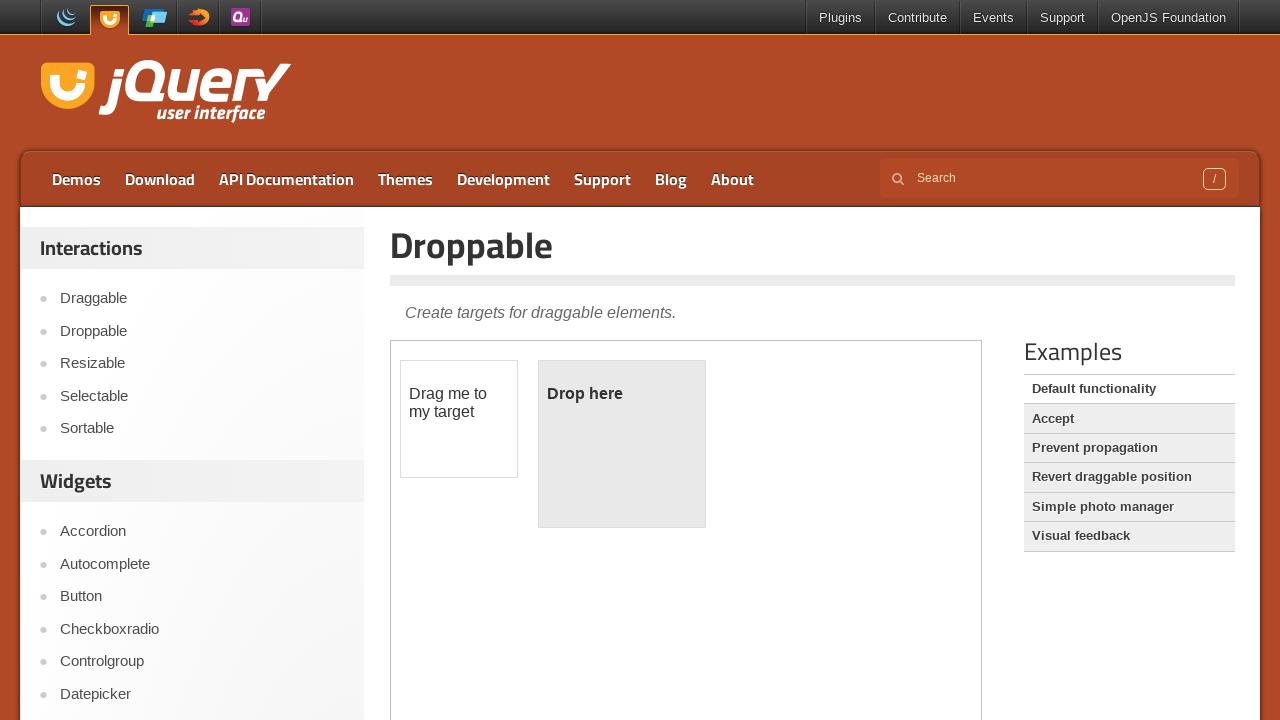

Successfully dragged source element onto target element at (622, 444)
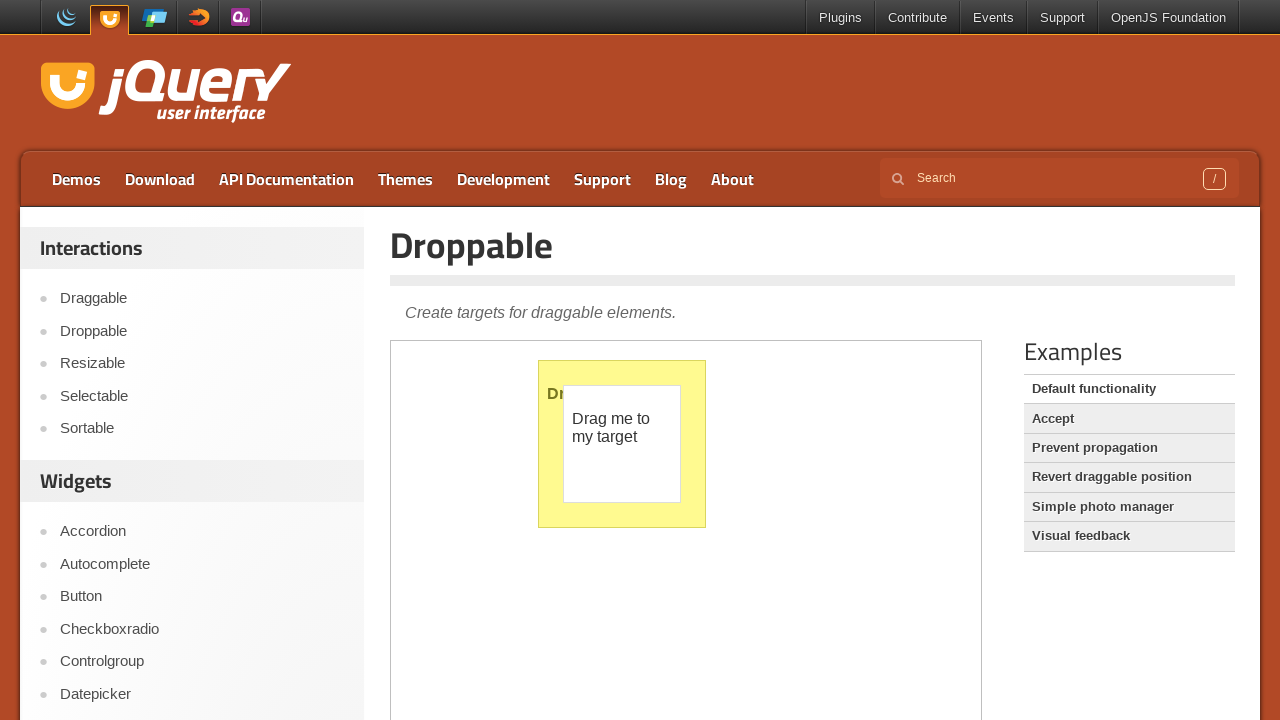

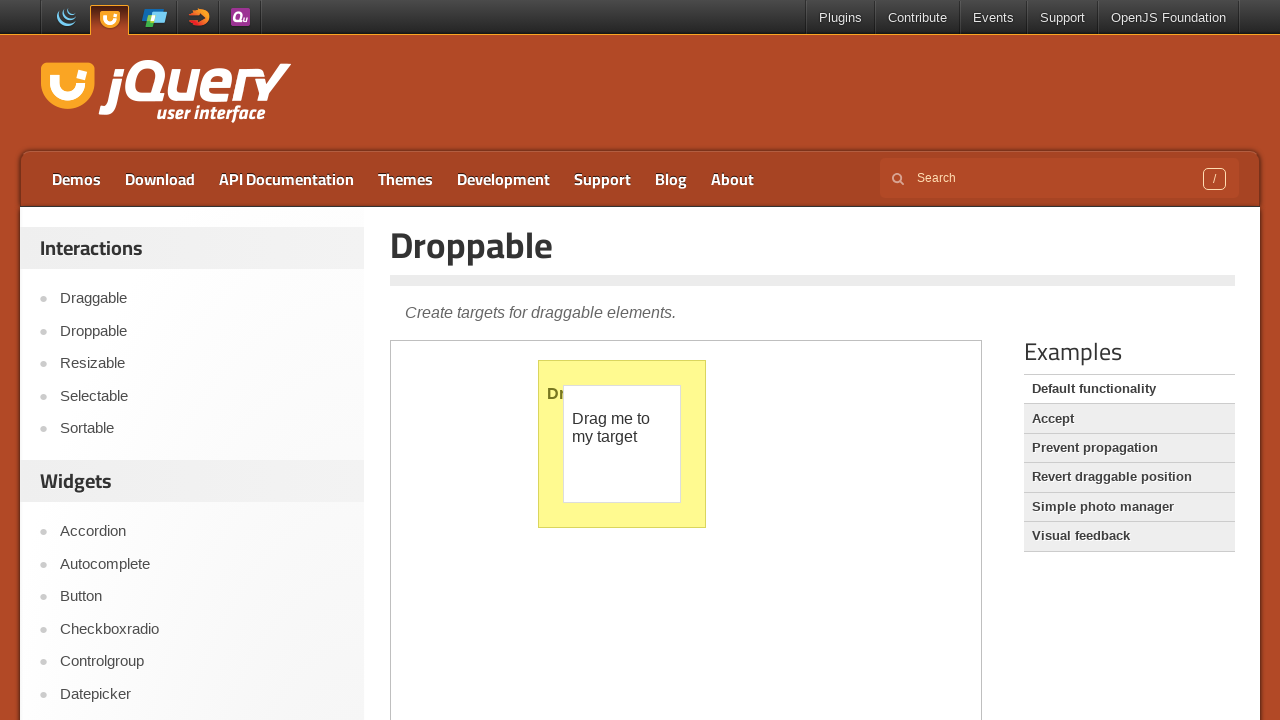